Tests that todo data persists after page reload

Starting URL: https://demo.playwright.dev/todomvc

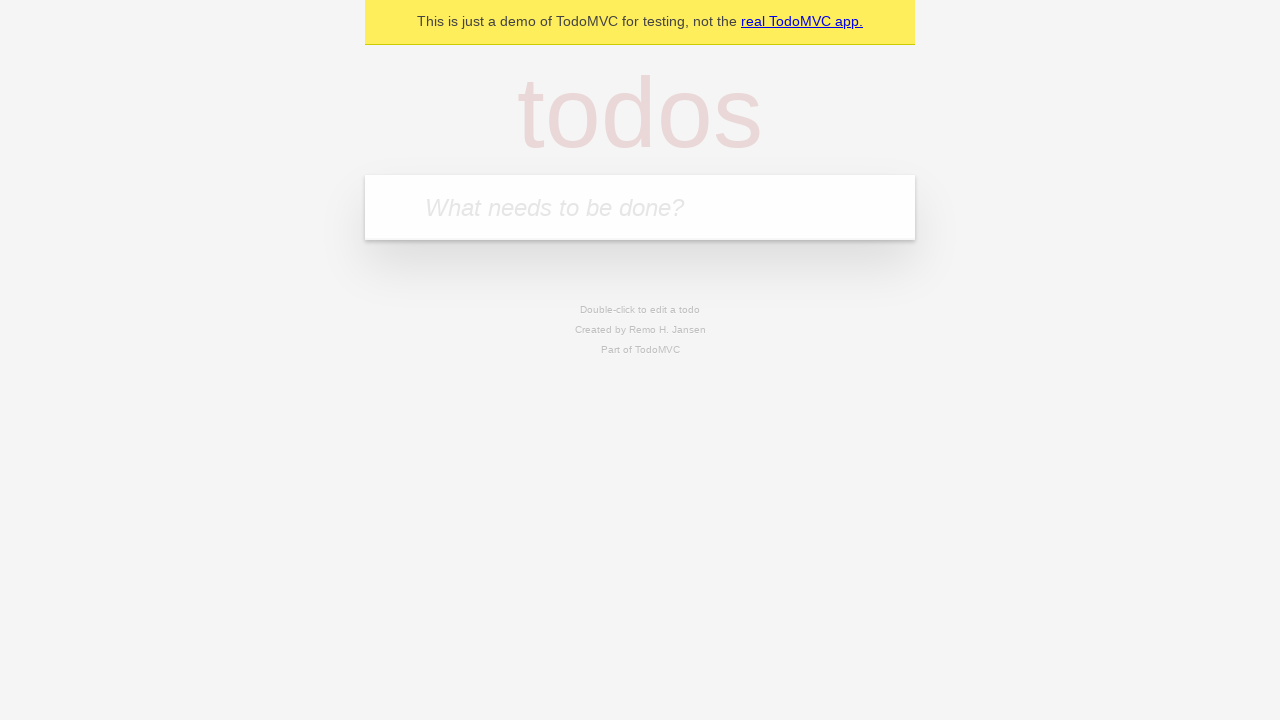

Filled new todo input with 'buy some cheese' on .new-todo
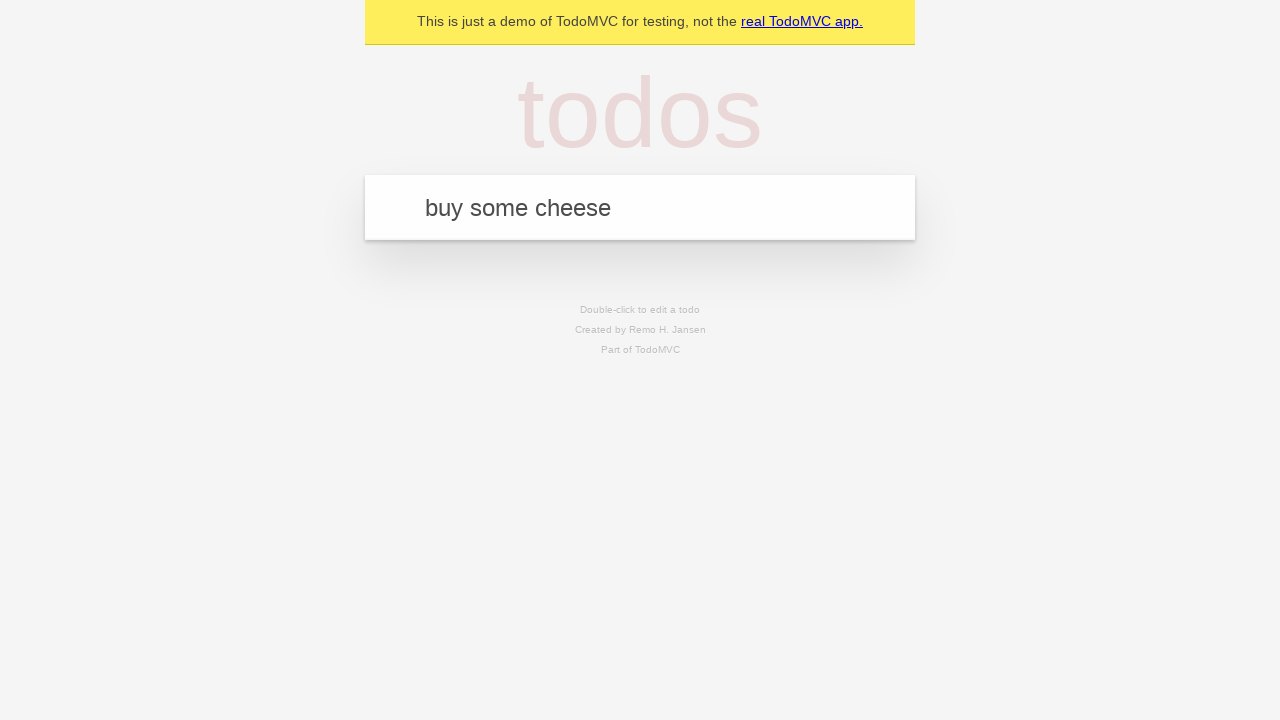

Pressed Enter to create first todo item on .new-todo
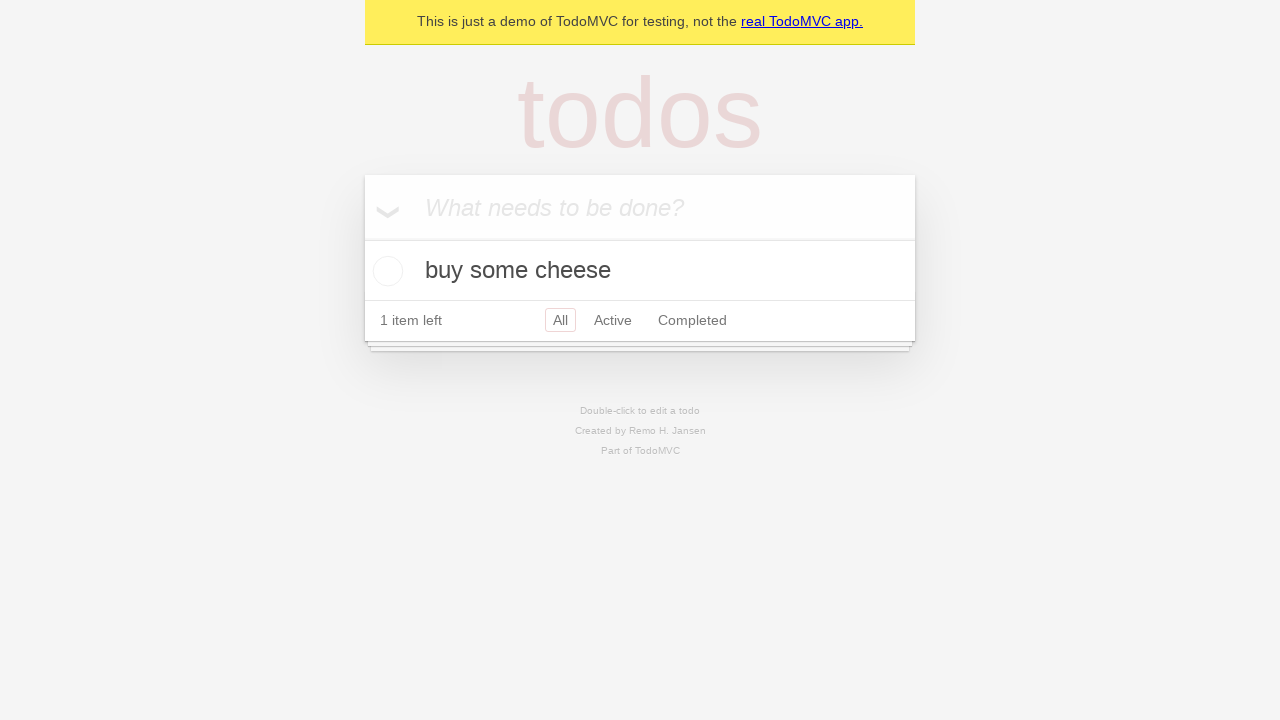

Filled new todo input with 'feed the cat' on .new-todo
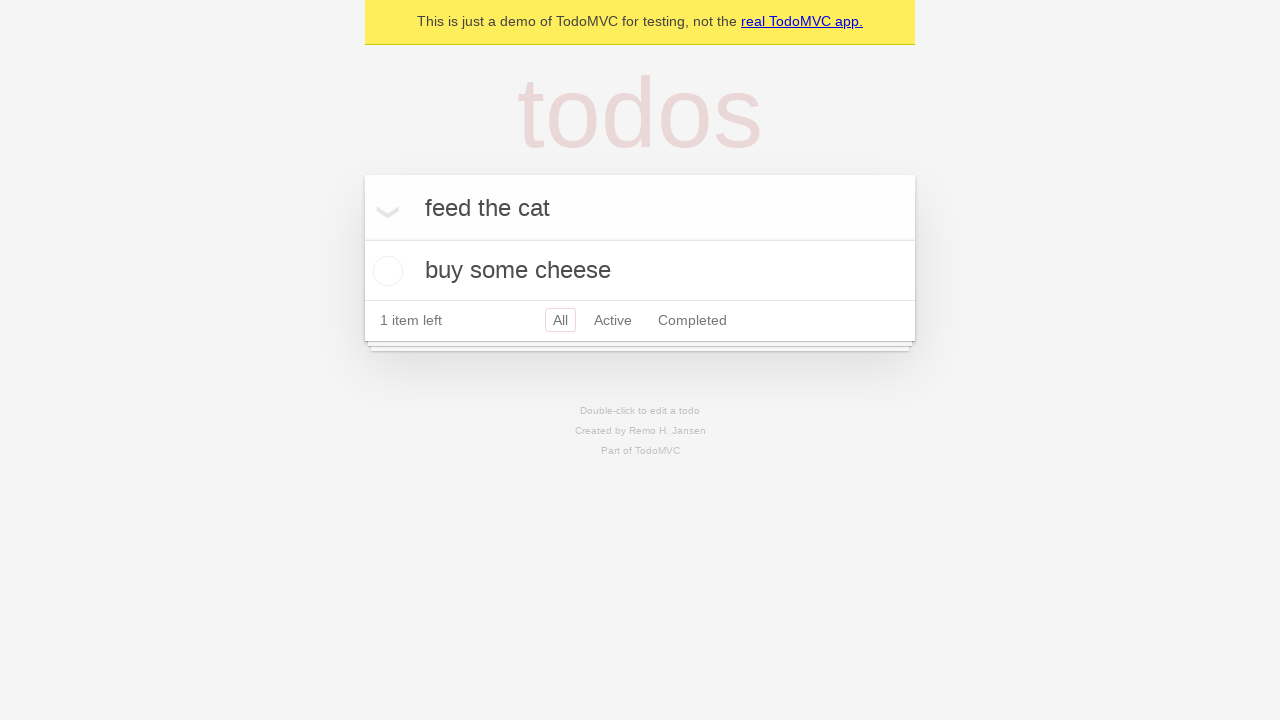

Pressed Enter to create second todo item on .new-todo
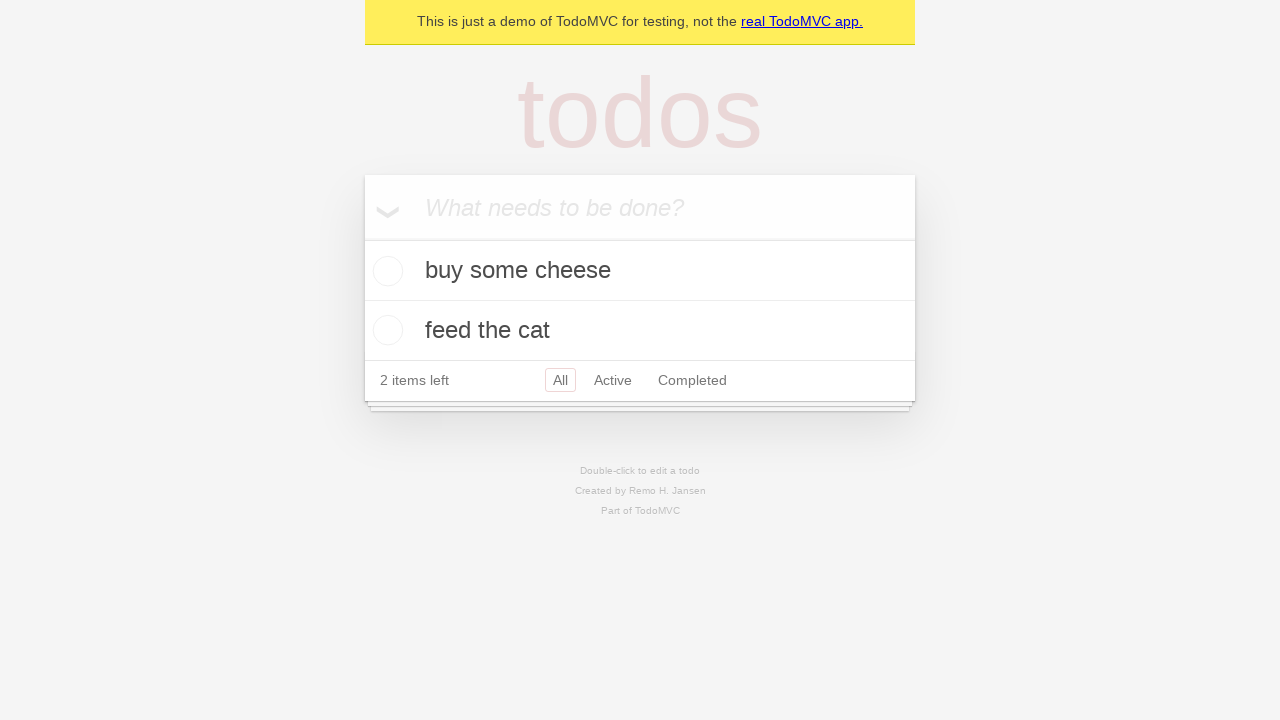

Waited for second todo item to appear in list
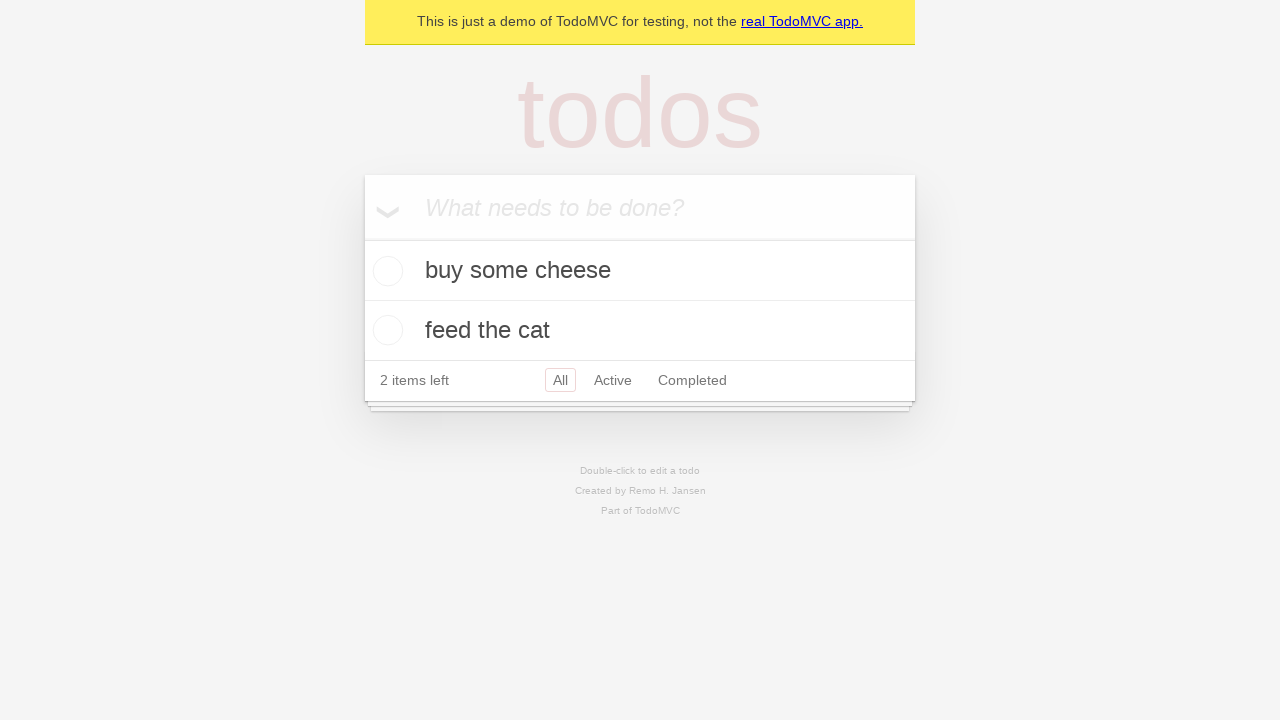

Located all todo items in the list
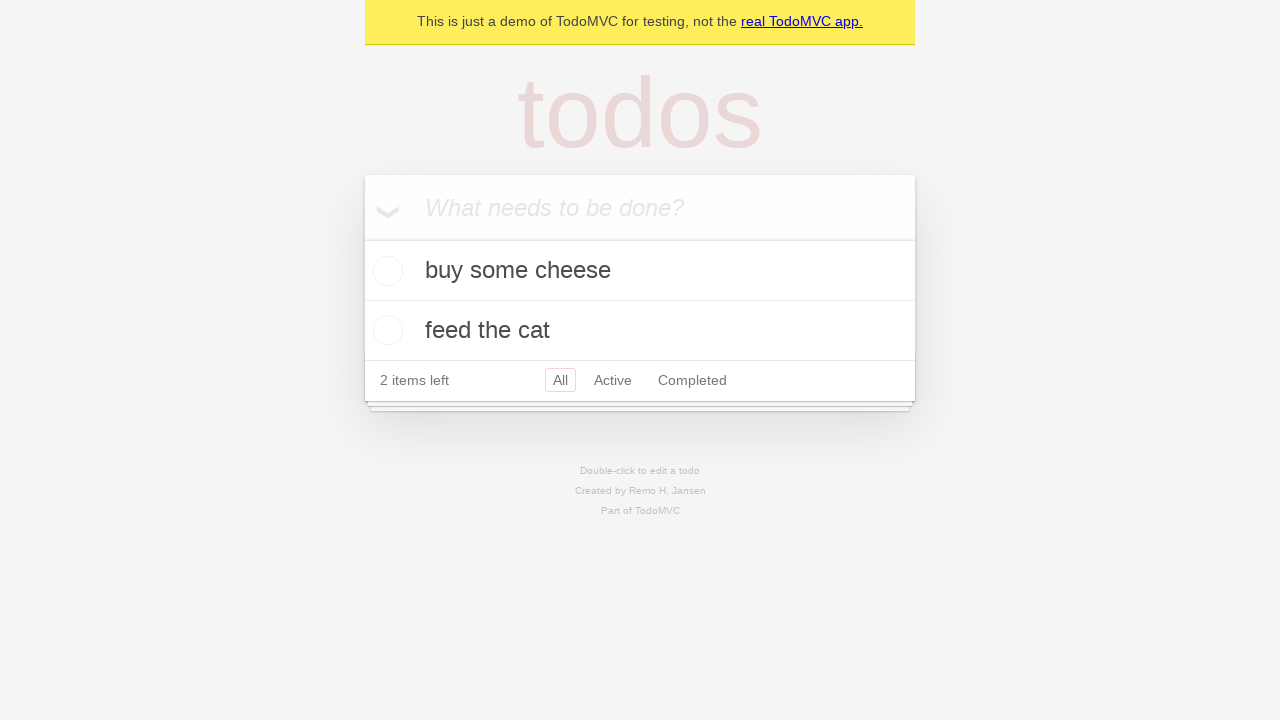

Checked the first todo item as completed at (385, 271) on .todo-list li >> nth=0 >> .toggle
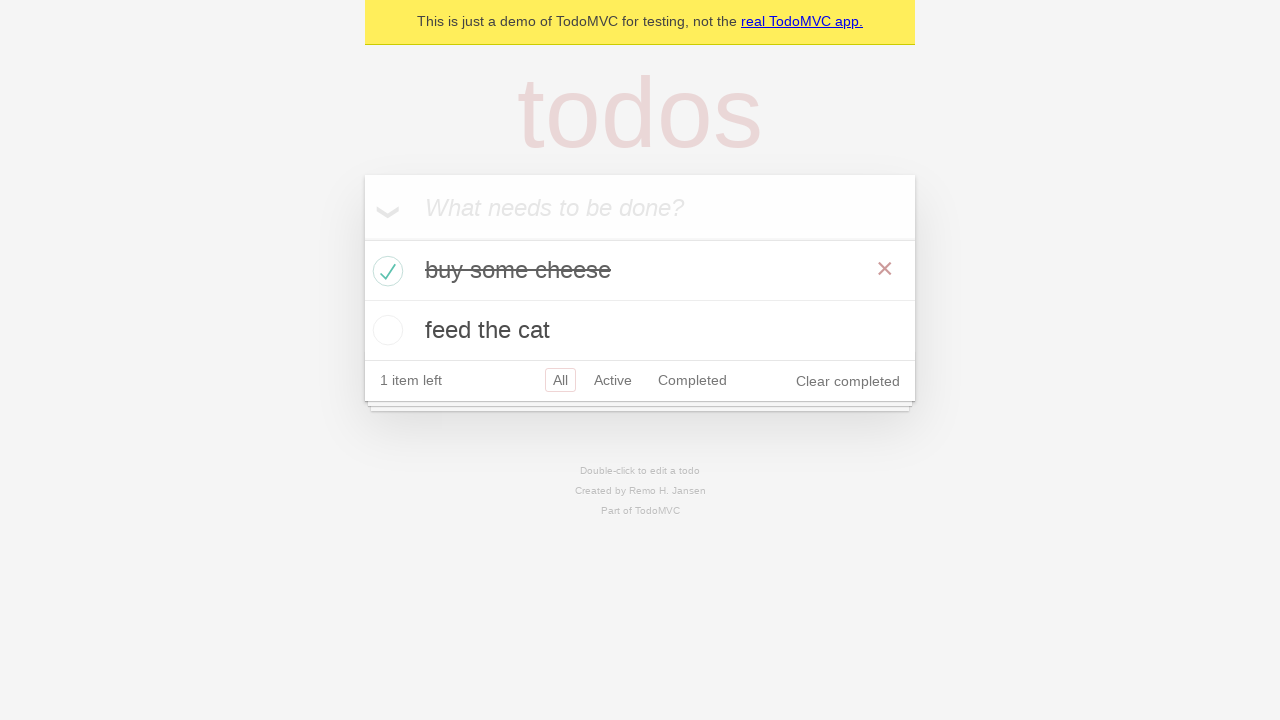

Reloaded the page to test data persistence
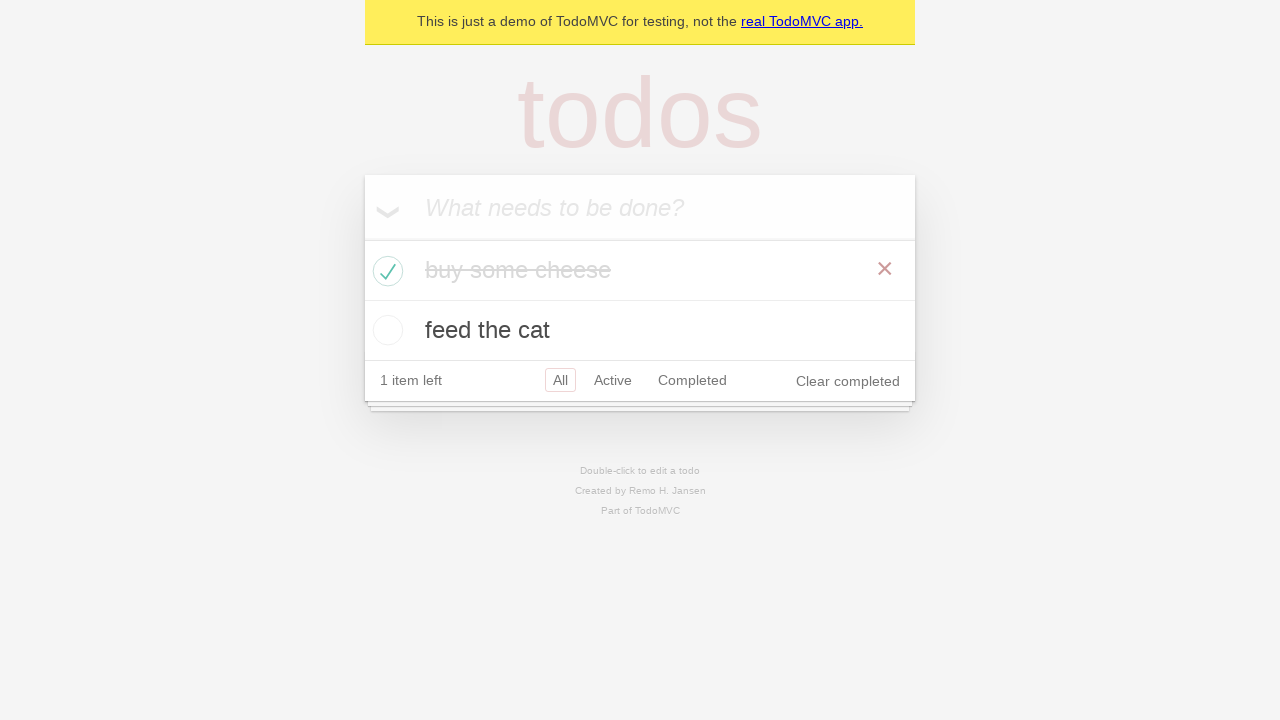

Waited for todo items to reappear after page reload
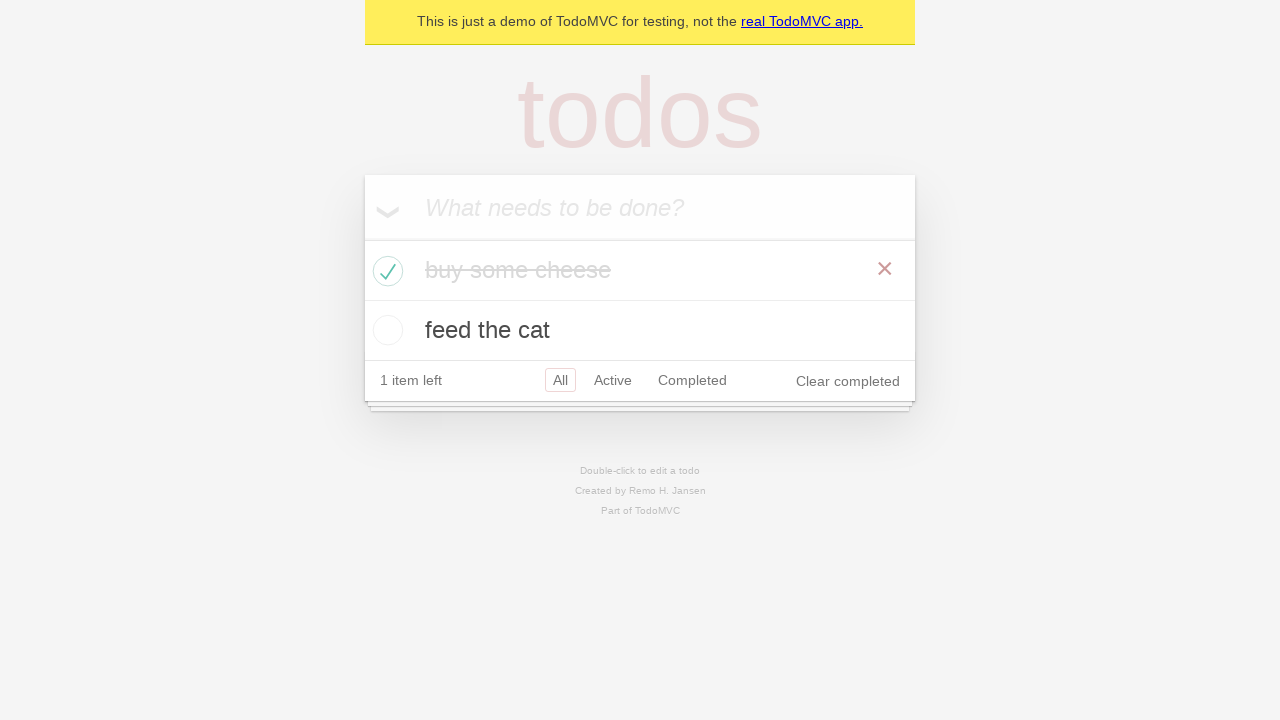

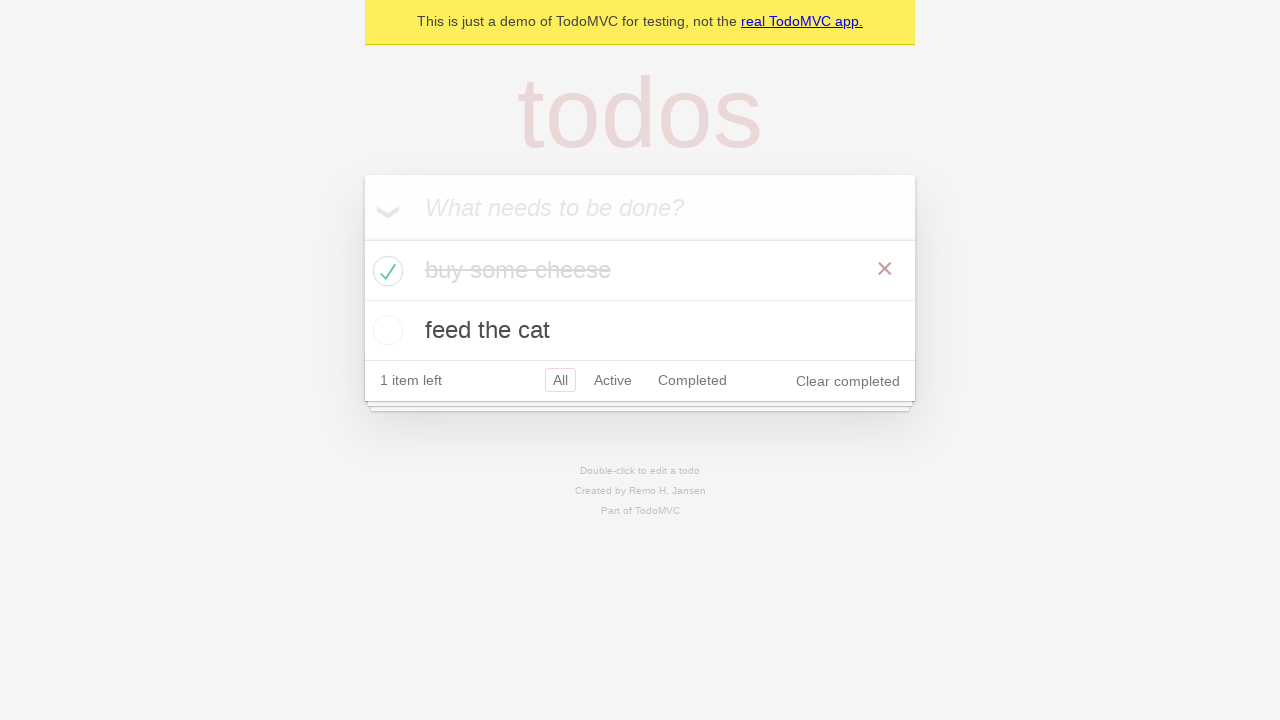